Tests the e-commerce flow by clicking on a phone product, adding it to cart, navigating to cart, and returning to home page on DemoBlaze store

Starting URL: https://www.demoblaze.com/index.html

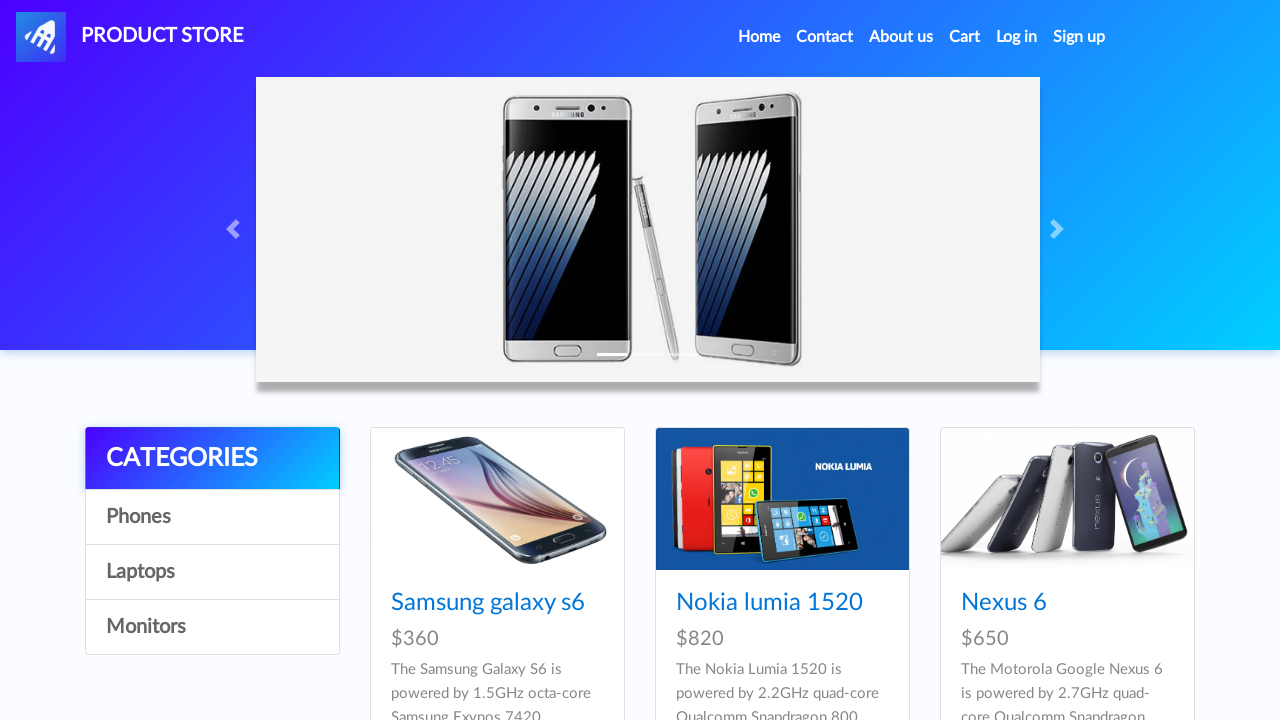

Clicked on the first phone product link at (488, 603) on (//a[@class='hrefch'])[1]
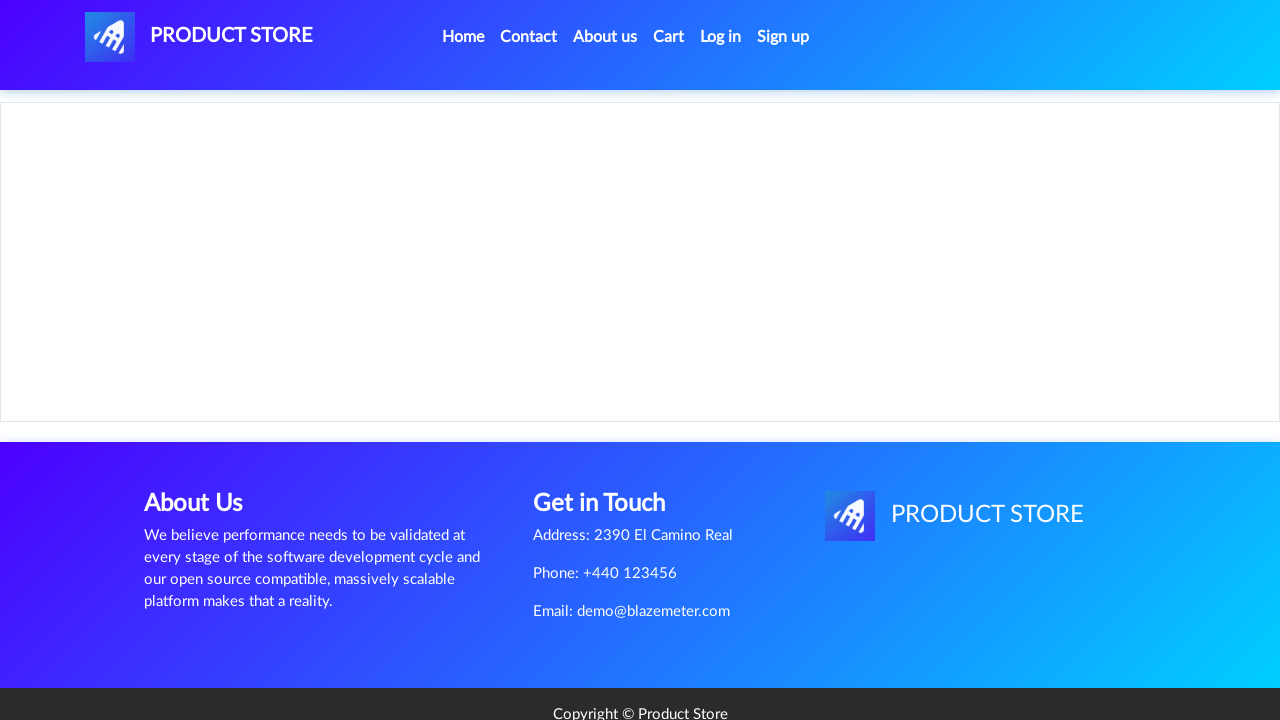

Product page loaded and Add to Cart button is visible
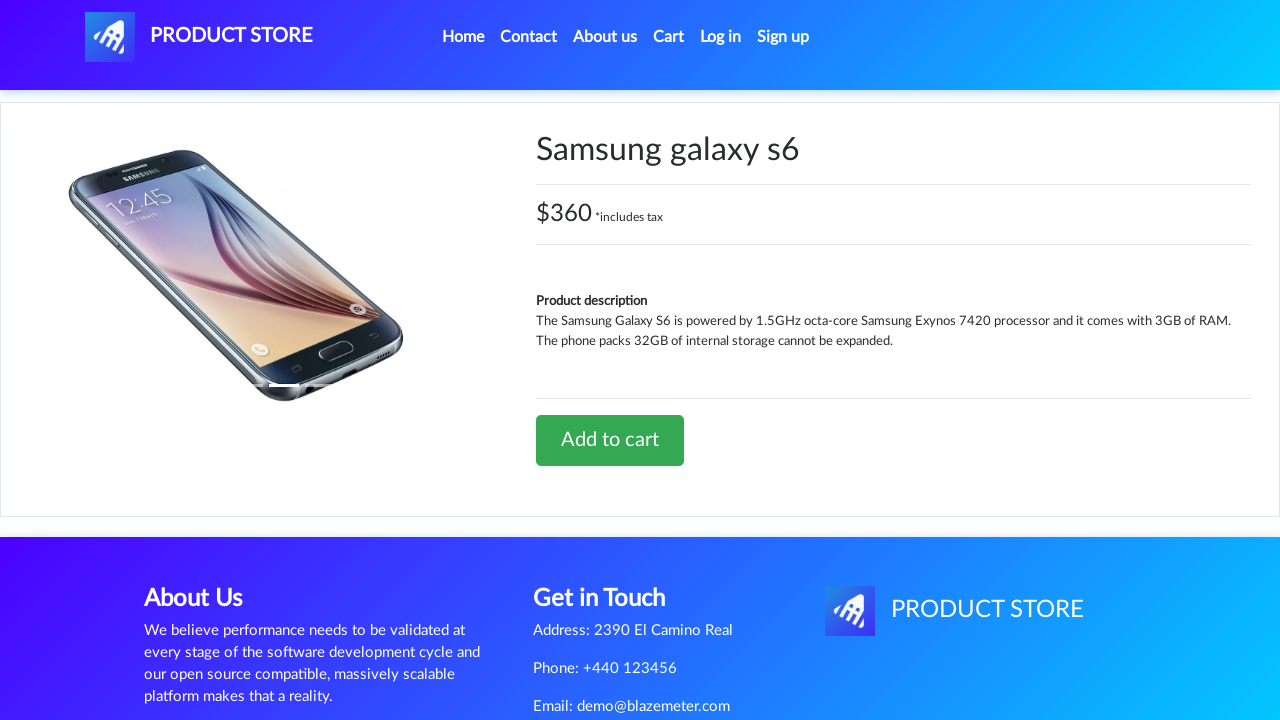

Clicked Add to Cart button at (610, 440) on xpath=//div[contains(@class,'col-sm-12 col-md-6')]//a[1]
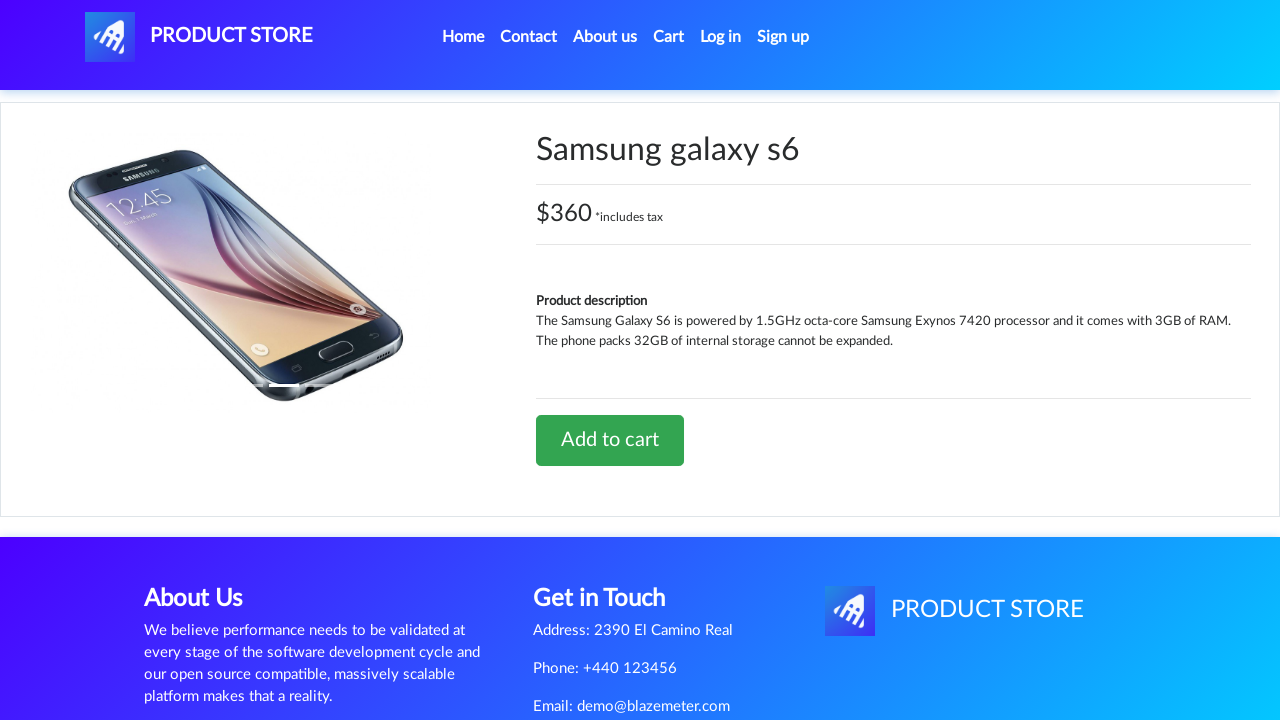

Set up dialog handler to accept alerts
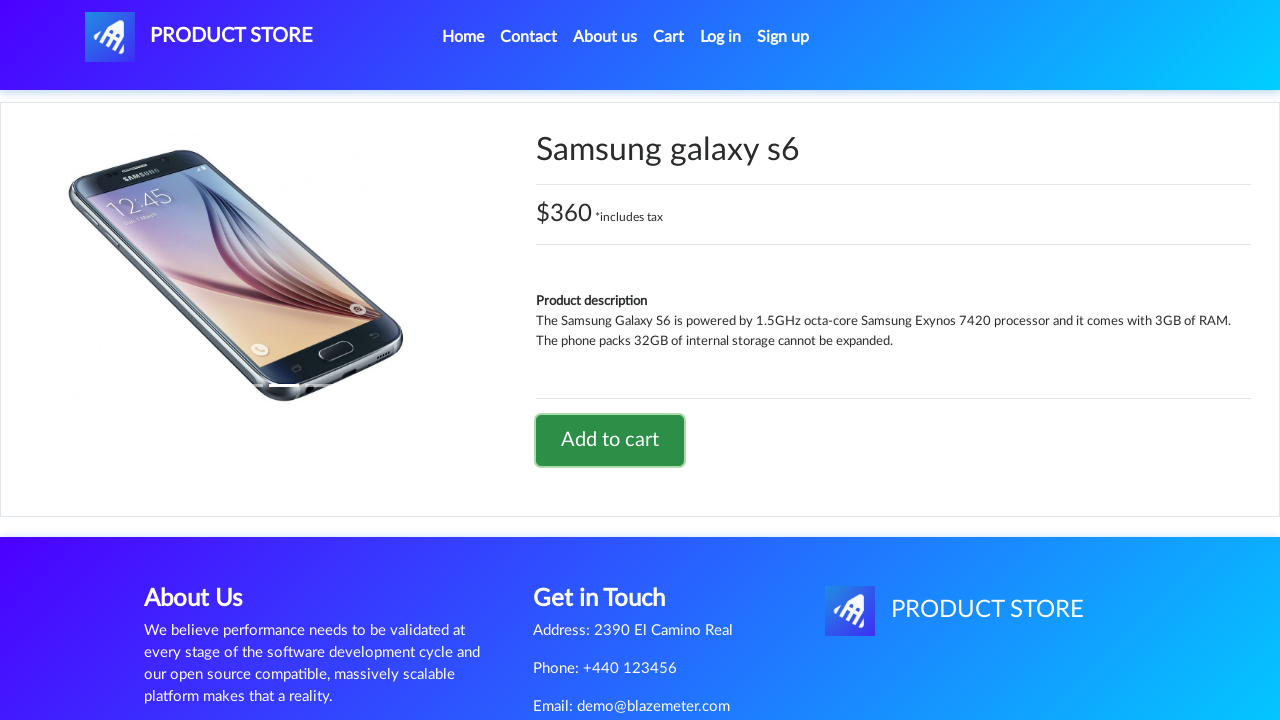

Waited for alert to be processed
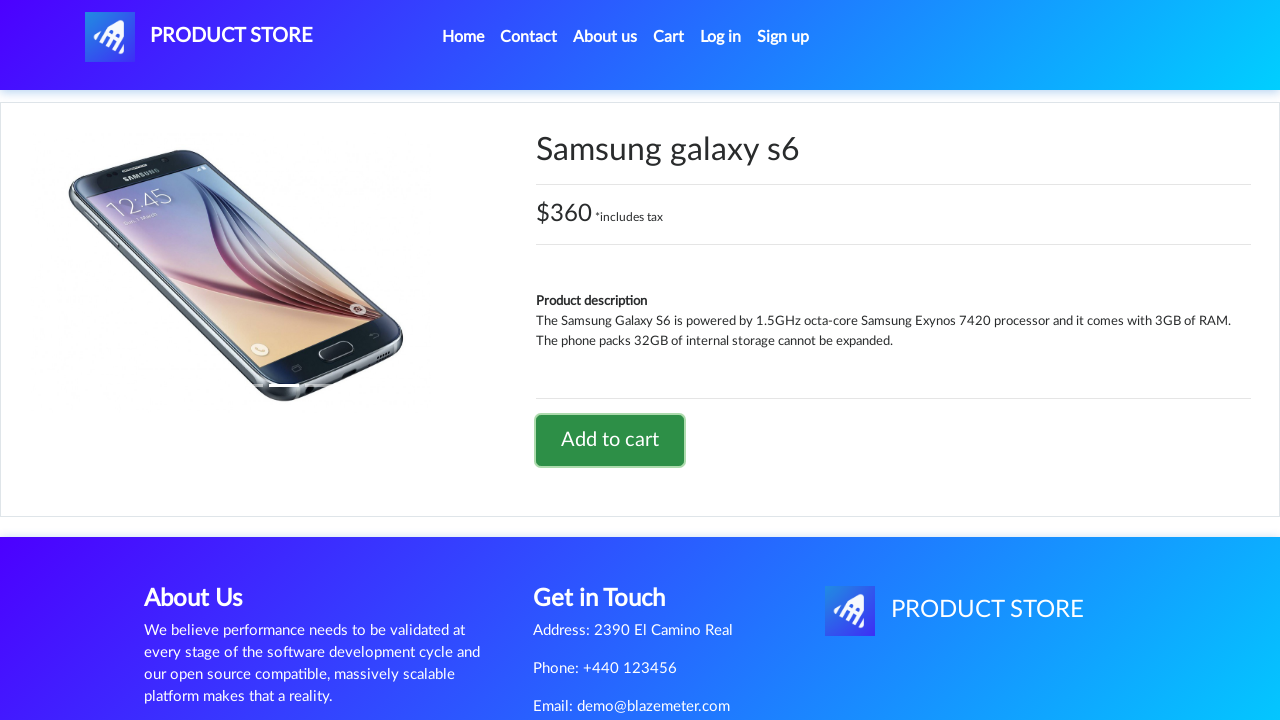

Clicked on Cart navigation link at (669, 37) on (//a[@class='nav-link'])[4]
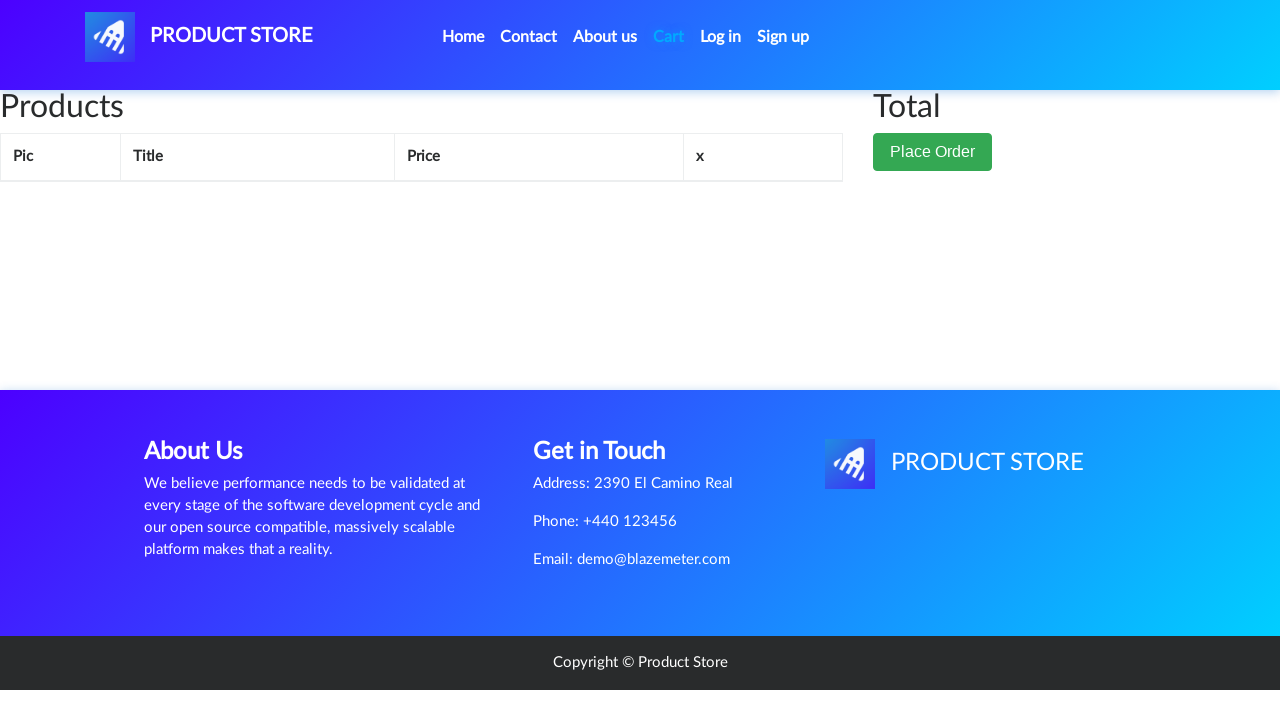

Cart page loaded
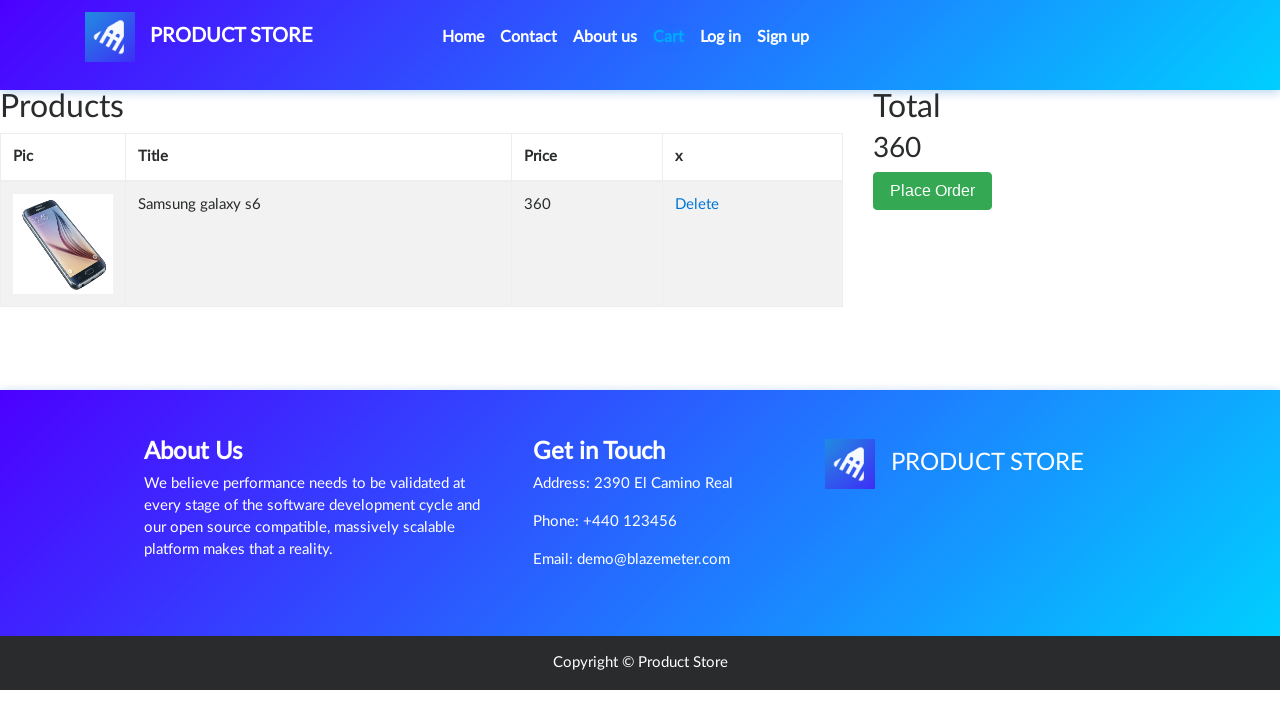

Clicked on Home navigation link at (463, 37) on (//a[@class='nav-link'])[1]
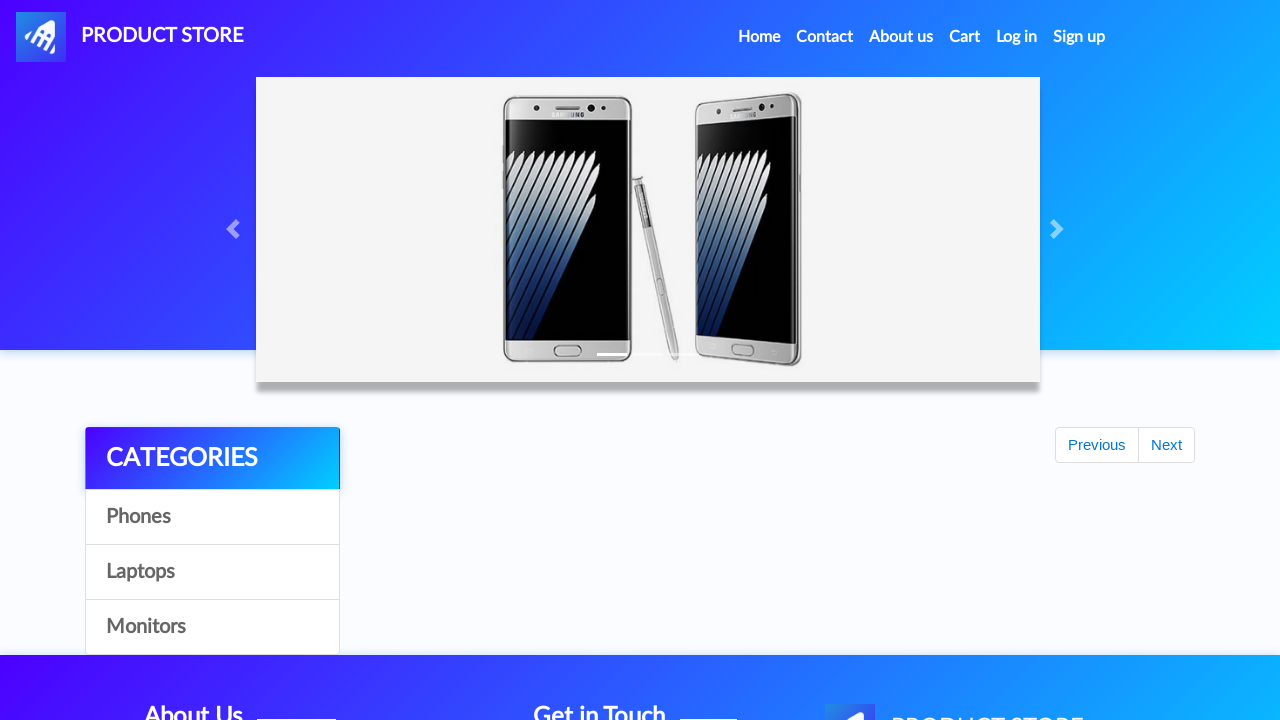

Returned to home page successfully
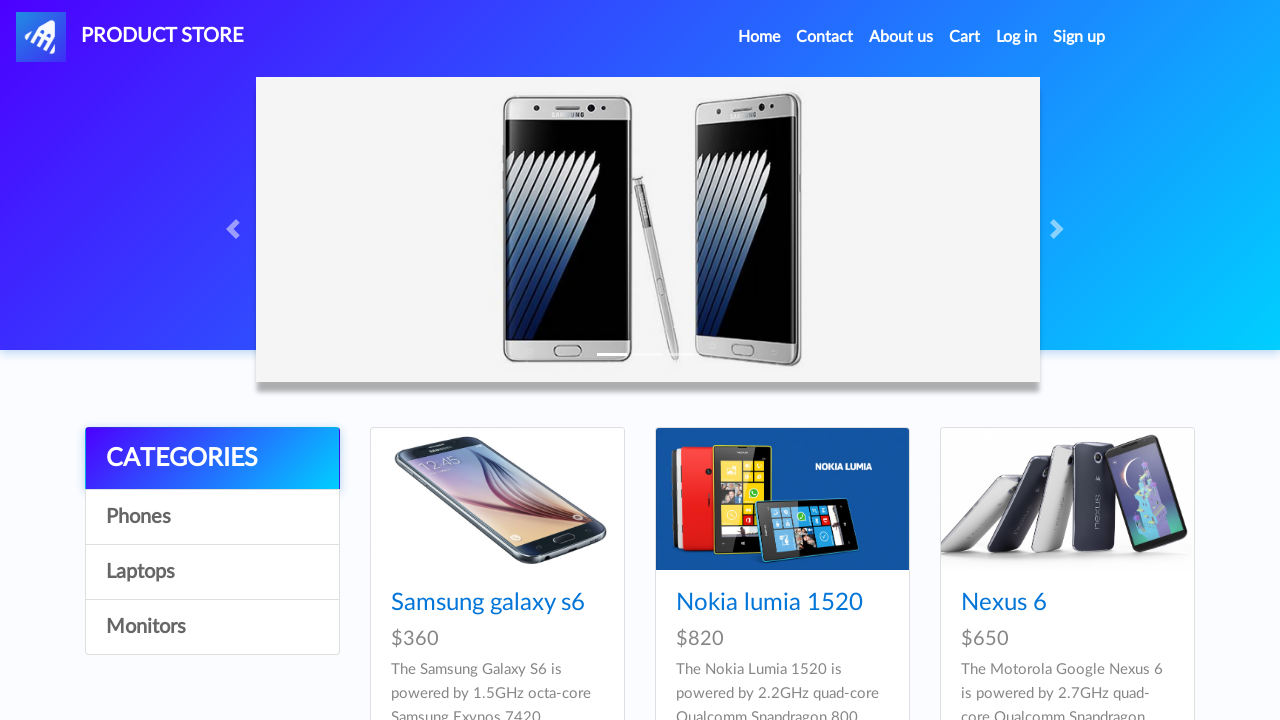

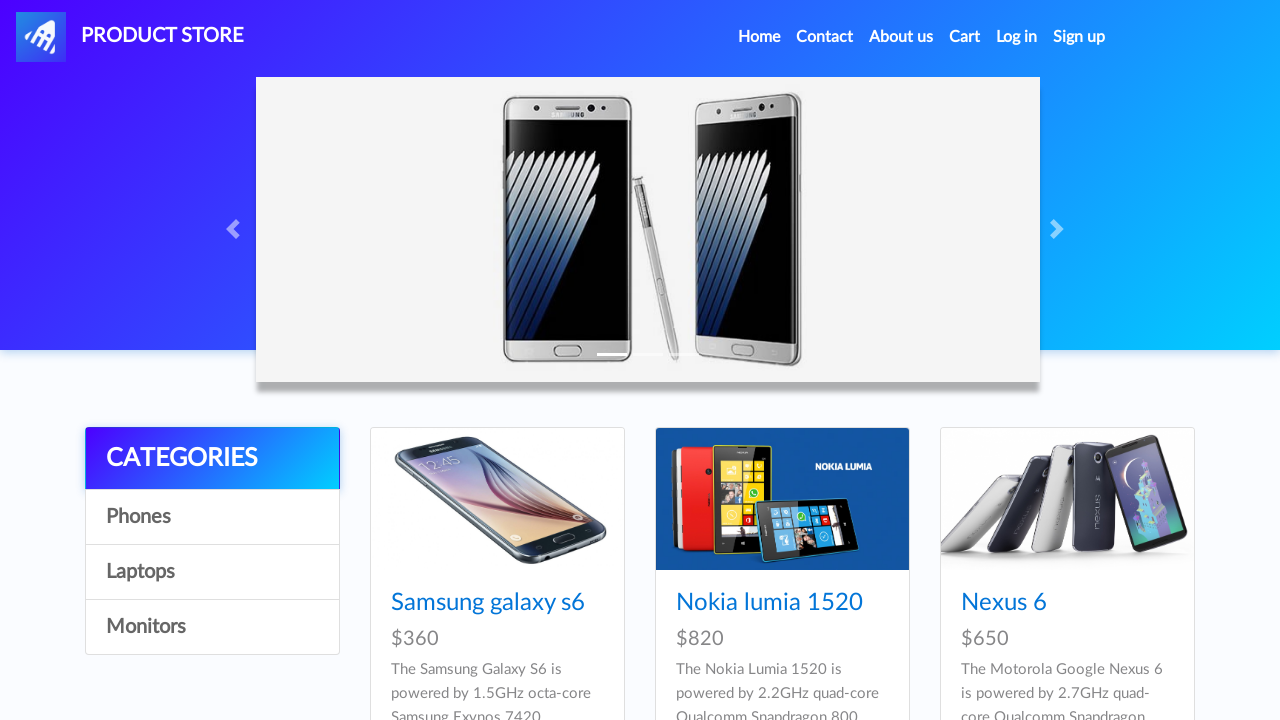